Searches for youth recreation camps on the Polish Ministry of Education portal by filling in organizer name and date range filters, then navigates through paginated search results.

Starting URL: https://wypoczynek.men.gov.pl

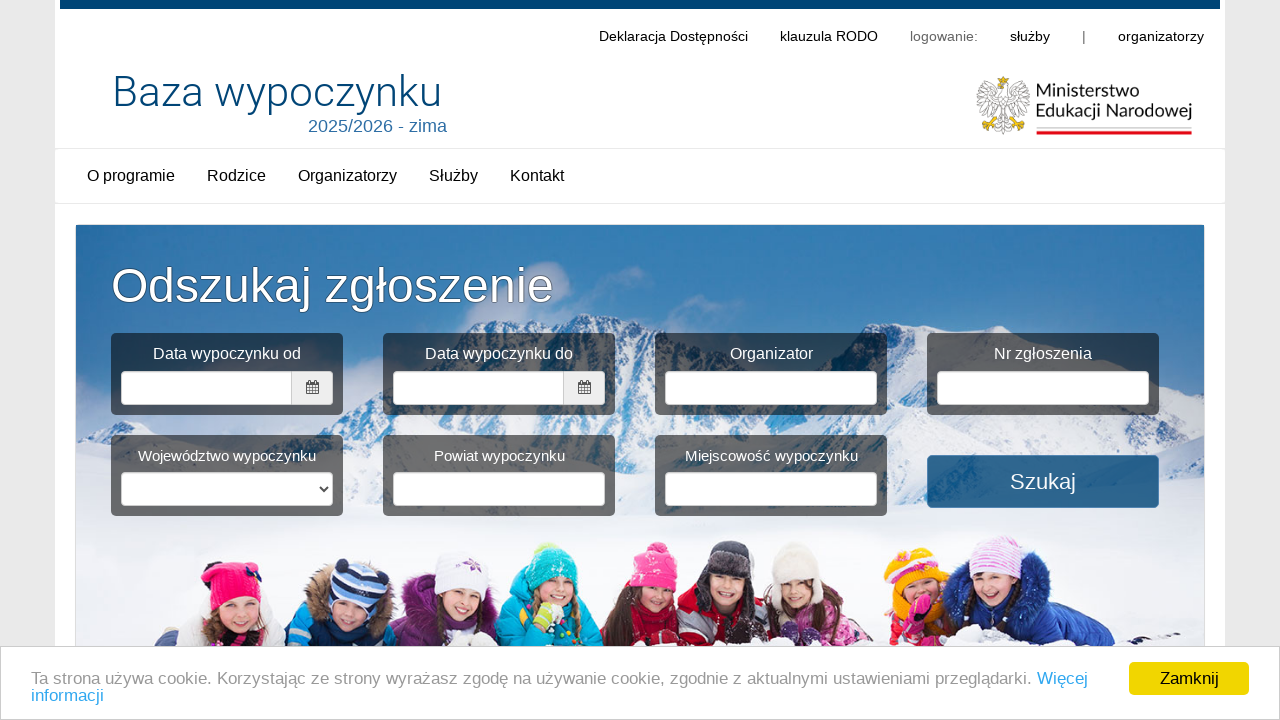

Filled organizer name field with 'QUBUS Group Sp. z o.o.' on input[name="form[organizerName]"]
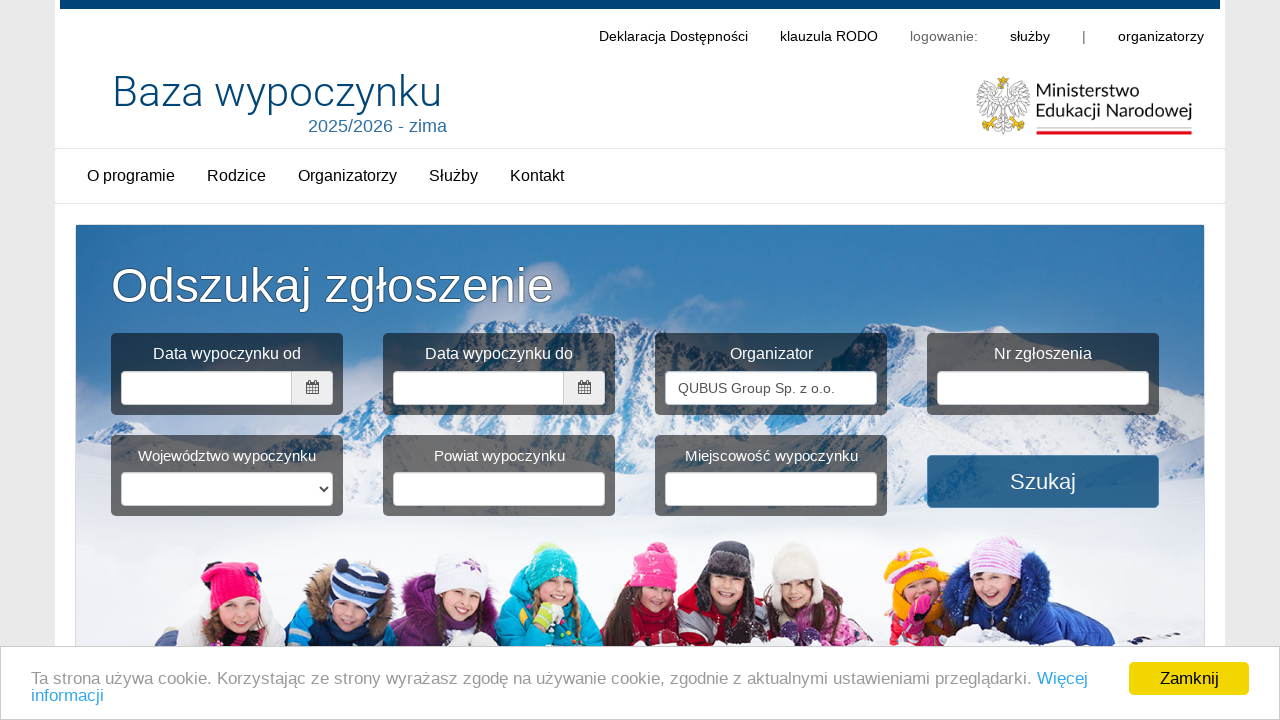

Filled start date field with '2025-01-13' on input[name="form[startDate]"]
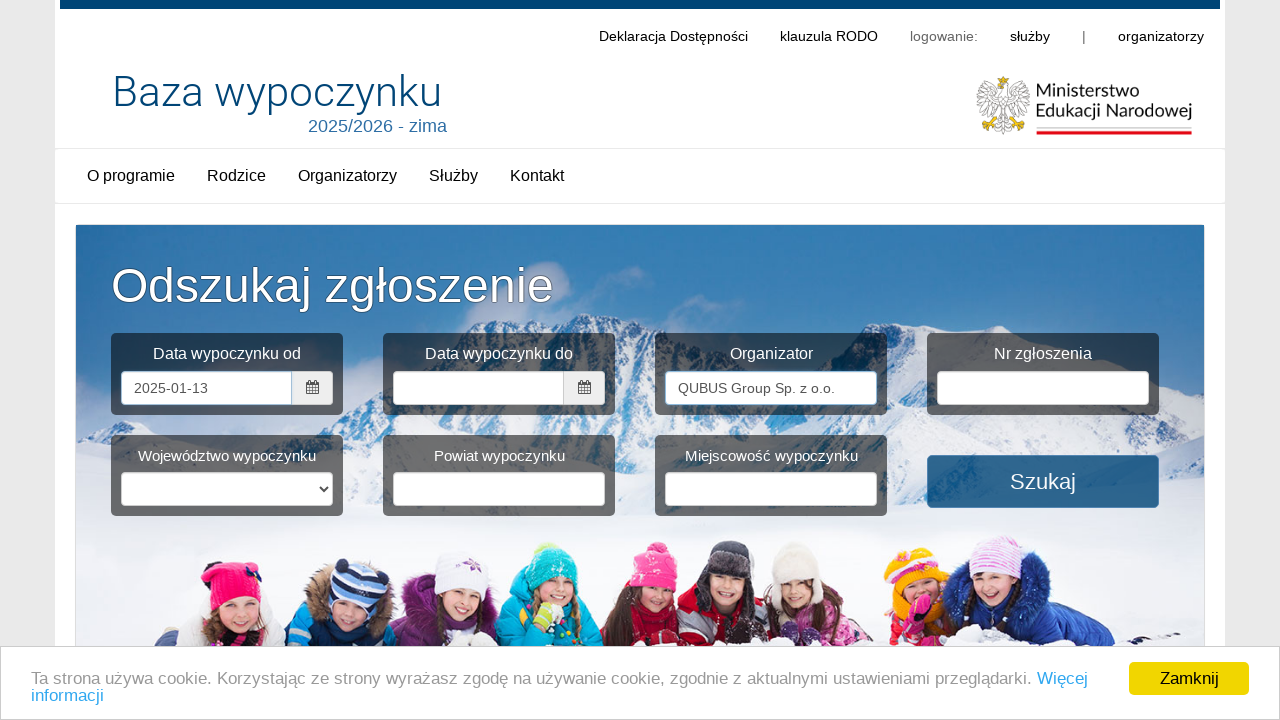

Filled end date field with '2025-03-01' on input[name="form[endDate]"]
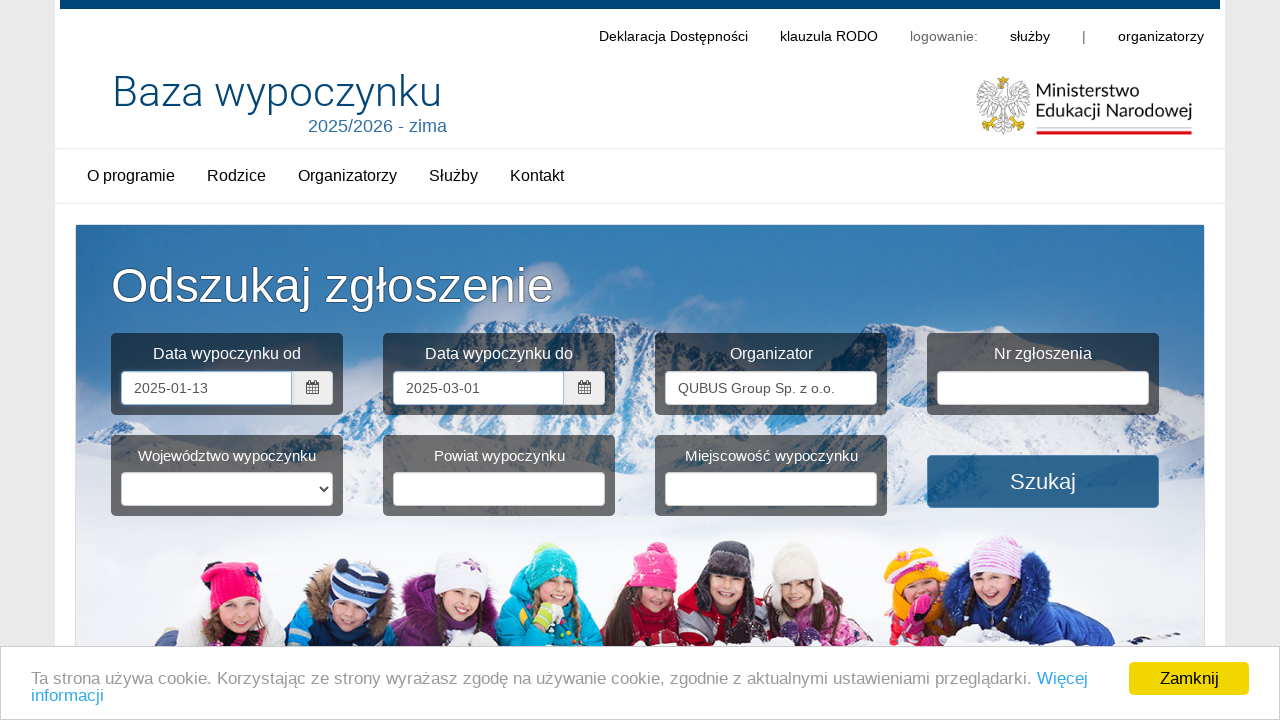

Clicked search button to filter youth recreation camps at (1043, 481) on button:has-text("Szukaj")
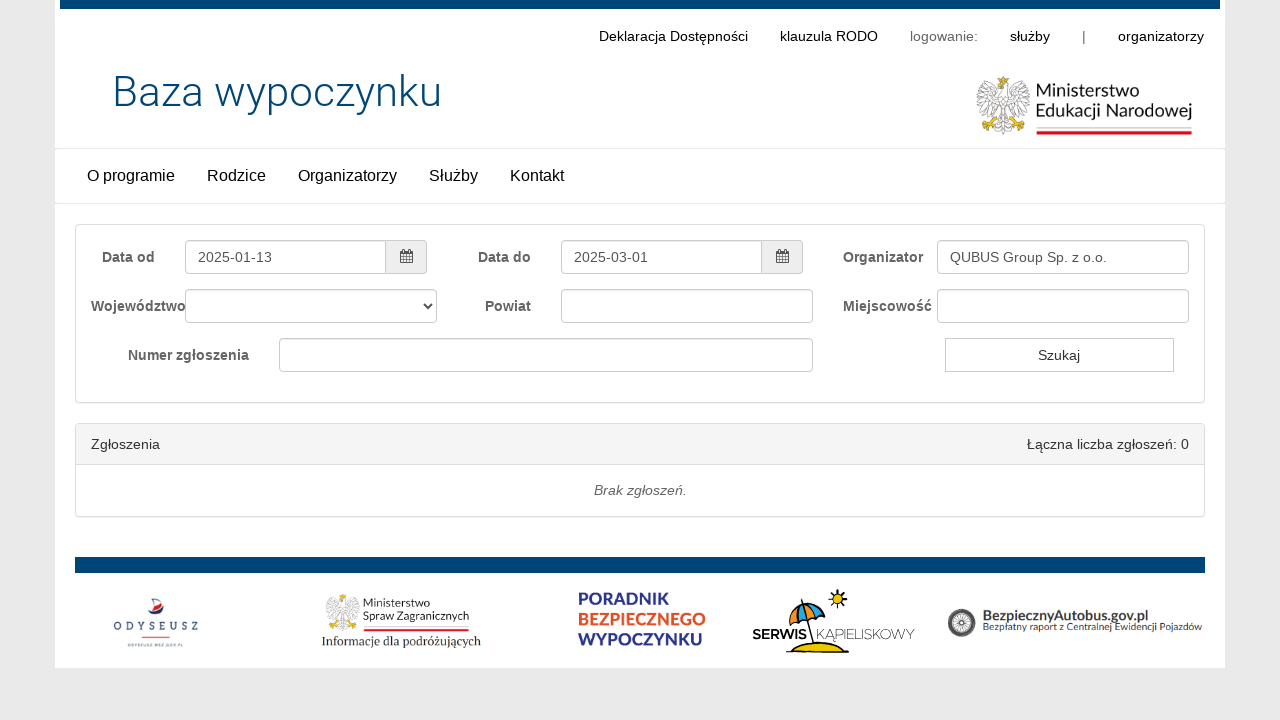

Search results table loaded
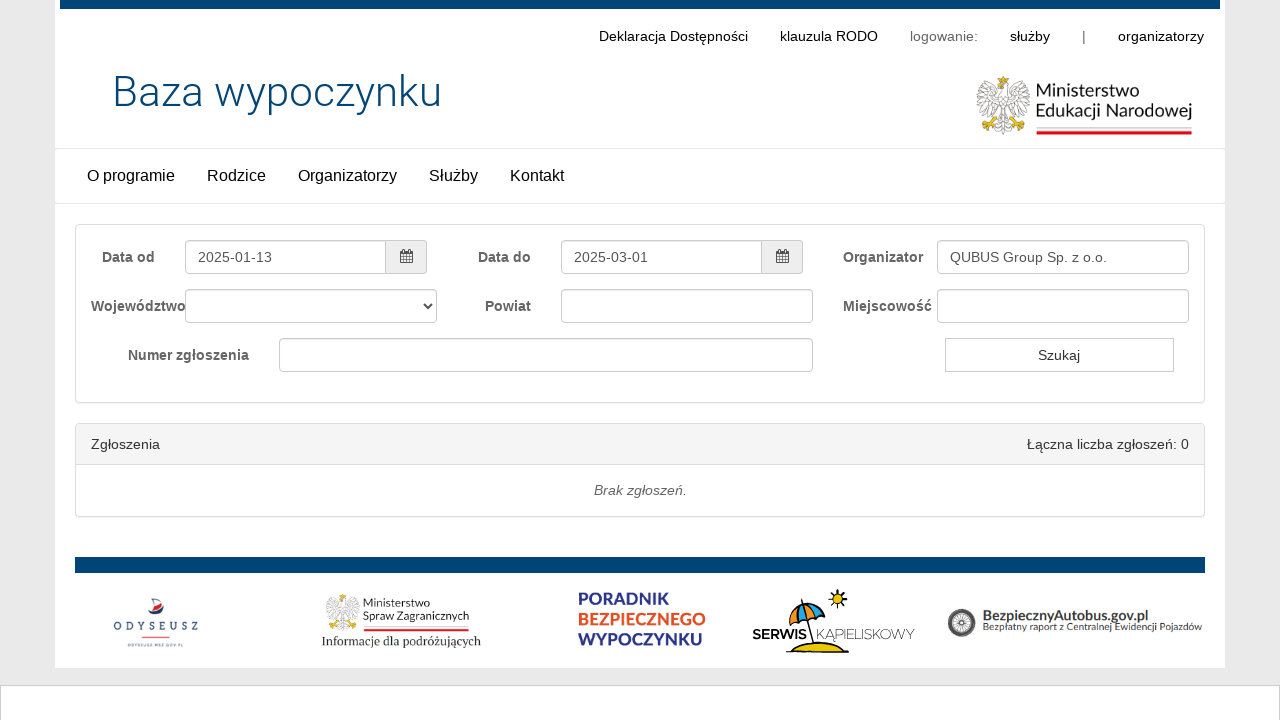

Reached the last page of search results
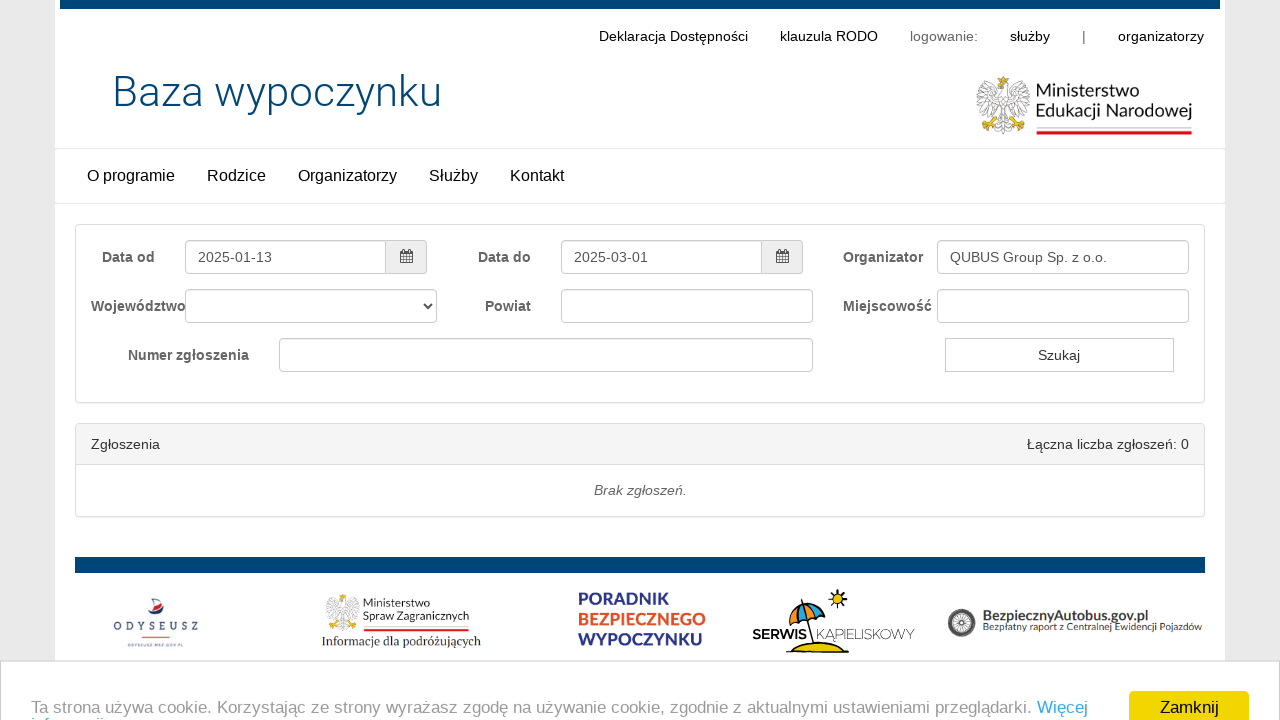

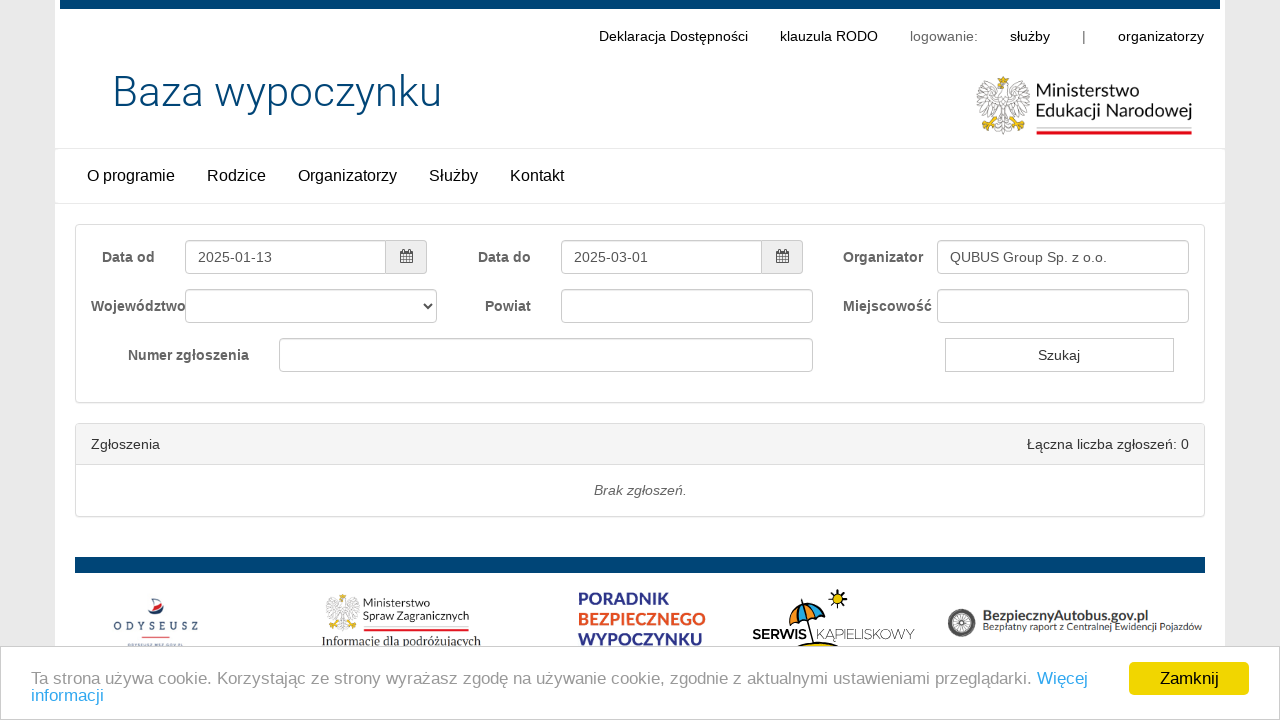